Tests finding a link by calculated text, clicking it, then filling out a form with first name, last name, city, and country fields before submitting.

Starting URL: http://suninjuly.github.io/find_link_text

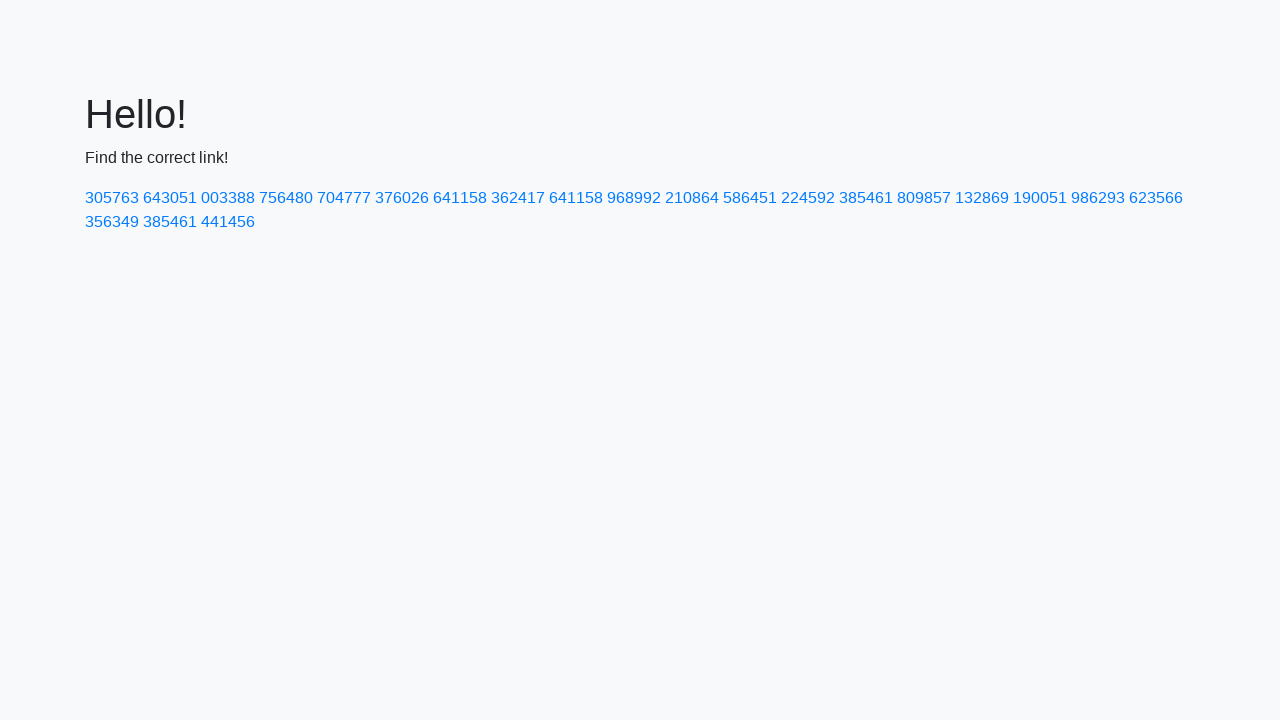

Clicked link with calculated text '224592' at (808, 198) on text=224592
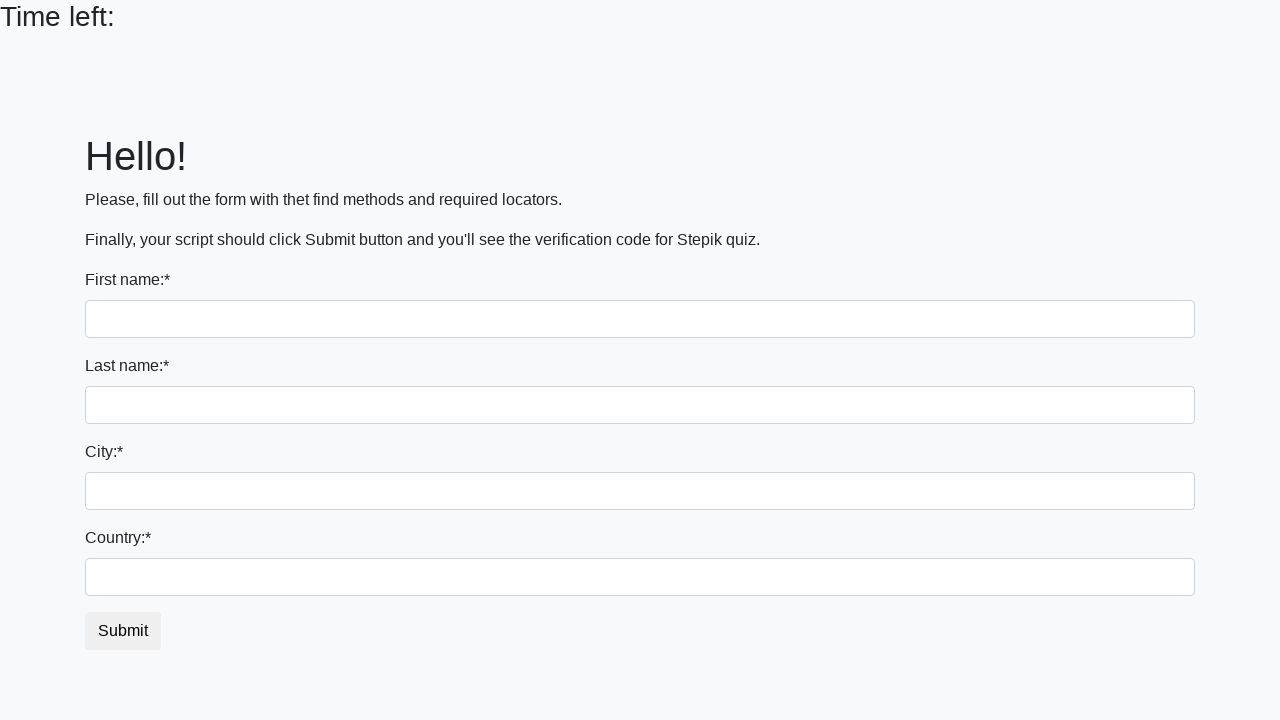

Filled first name field with 'Ivan' on input
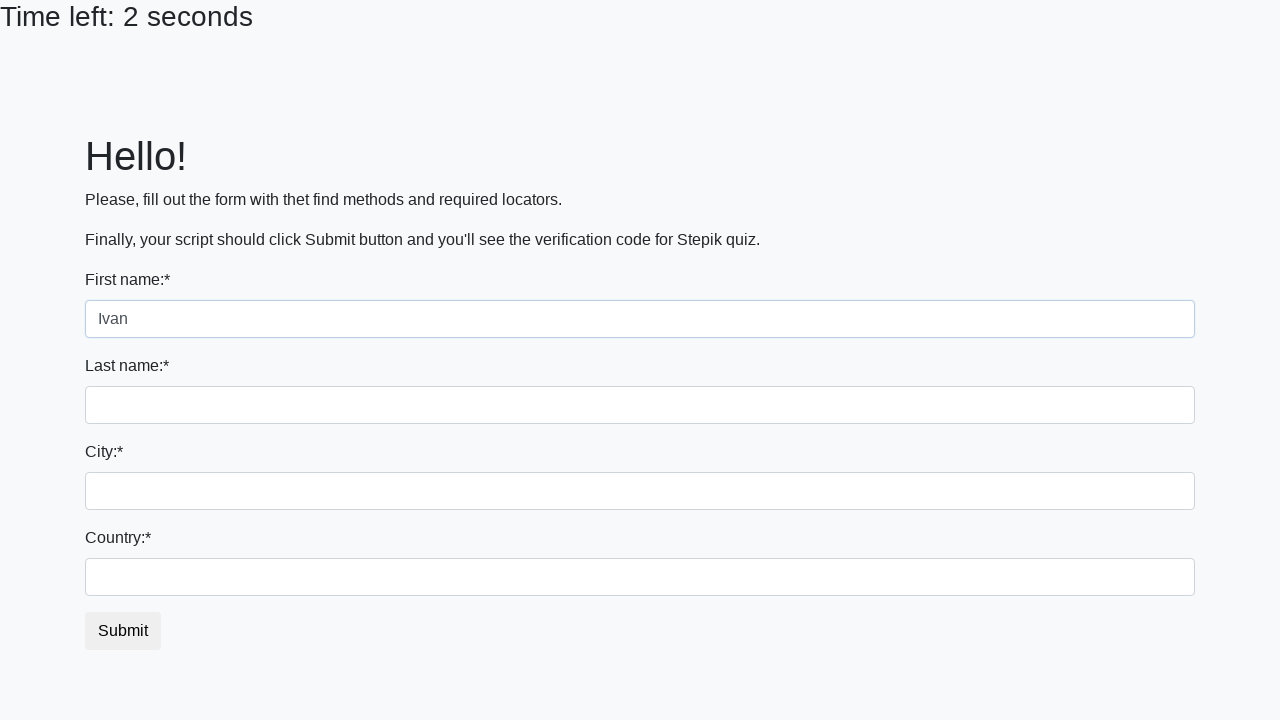

Filled last name field with 'Petrov' on input[name='last_name']
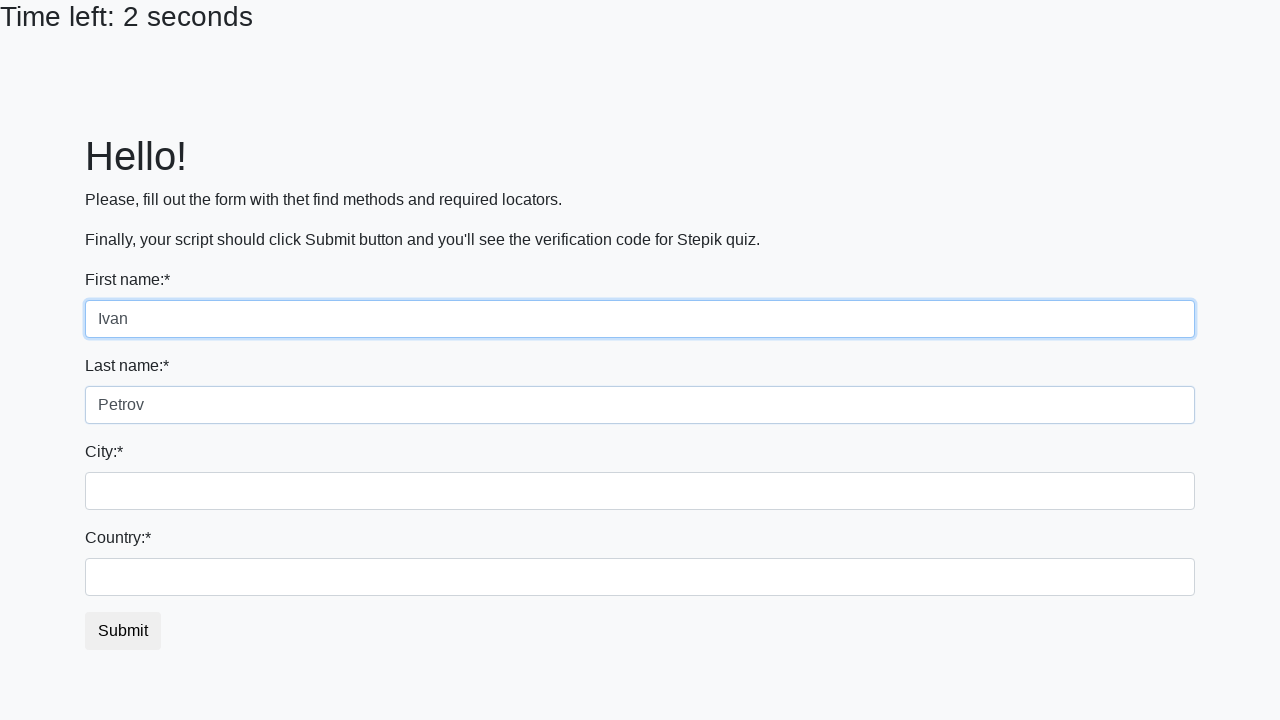

Filled city field with 'Smolensk' on .city
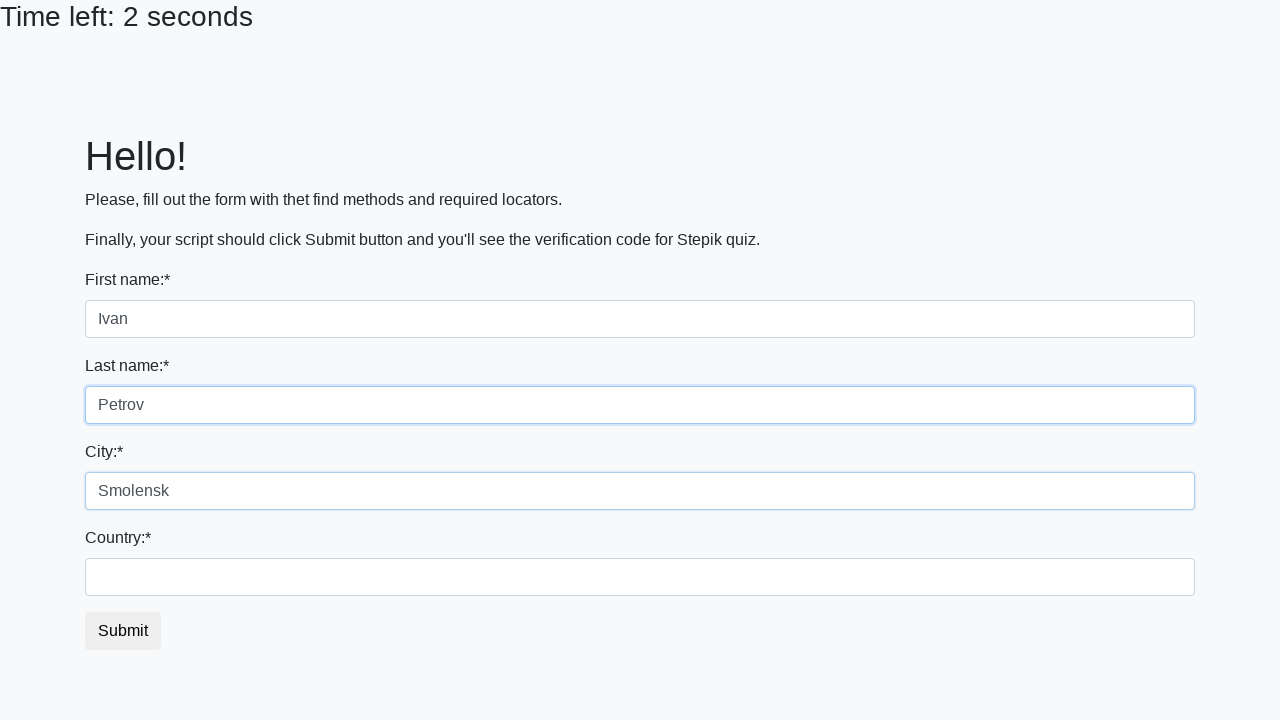

Filled country field with 'Russia' on #country
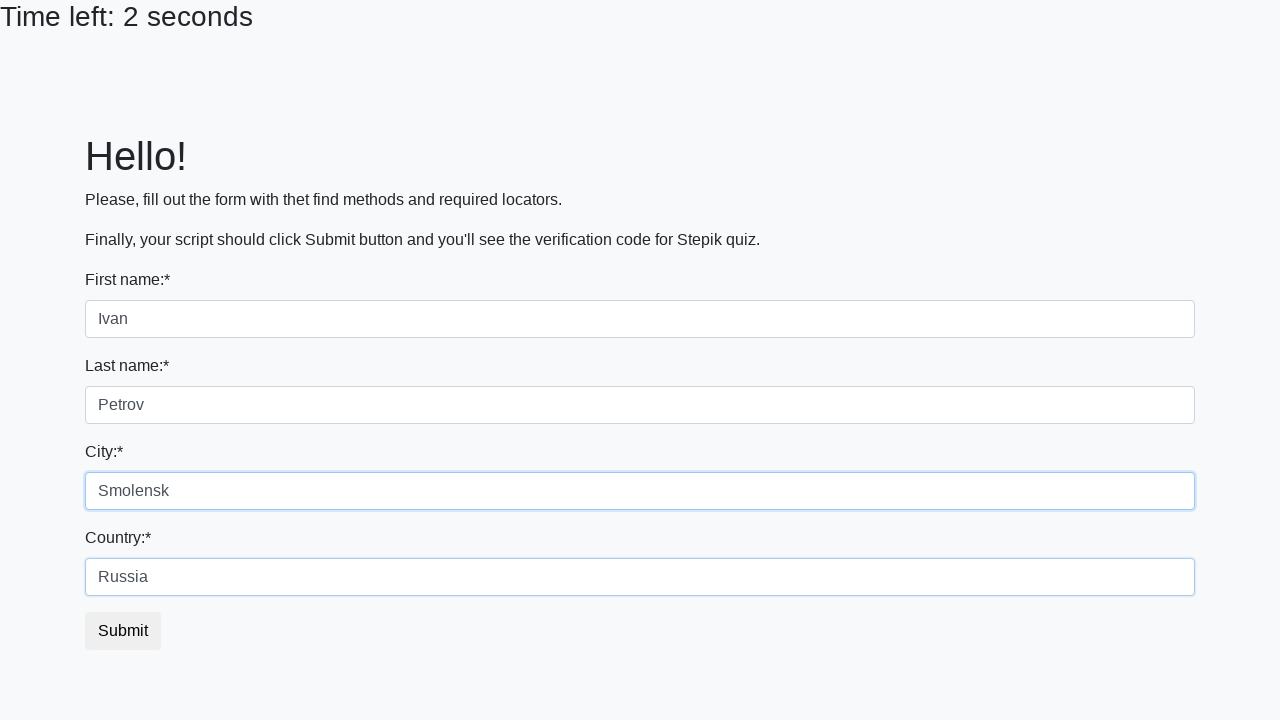

Clicked submit button to submit the form at (123, 631) on button.btn
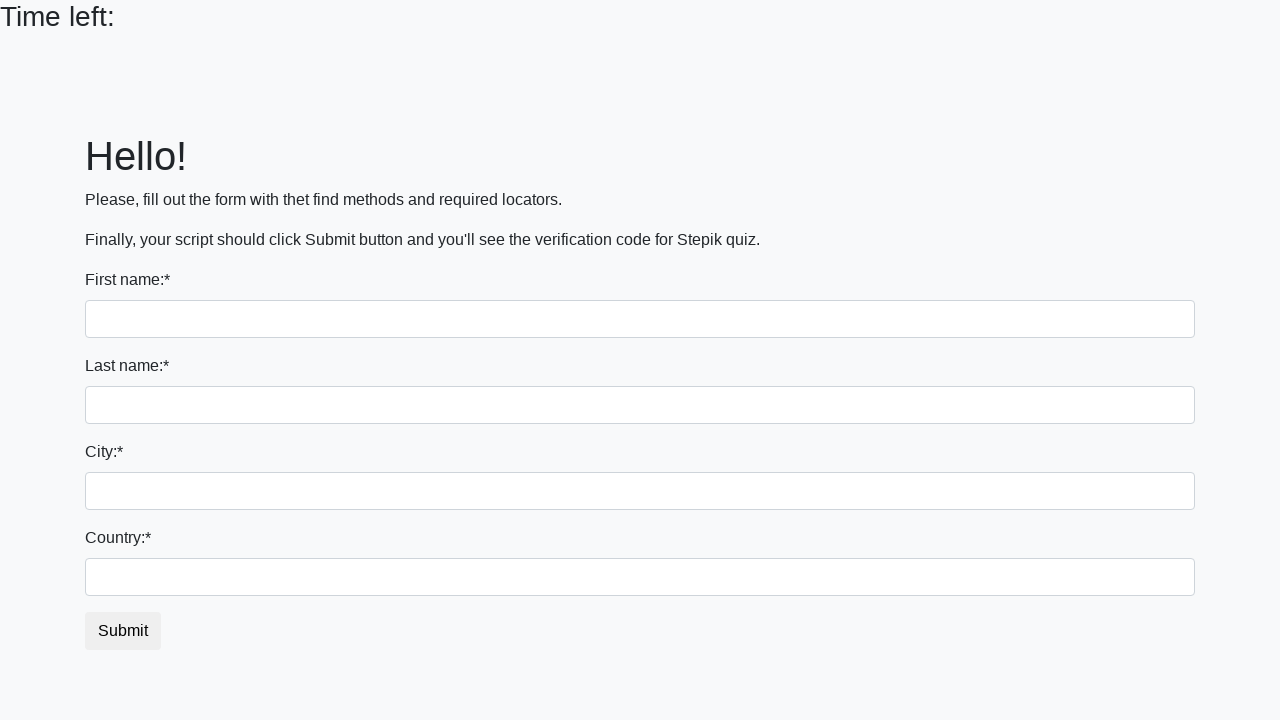

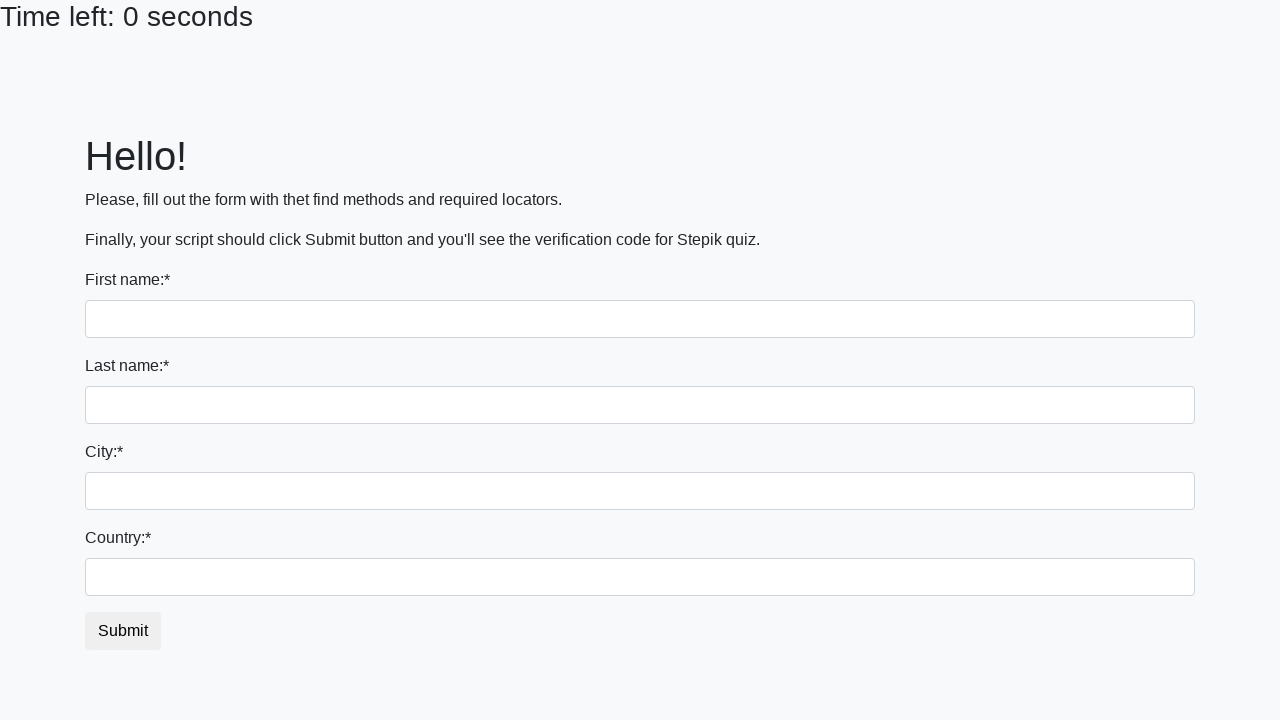